Tests that clicking the "Email" column header sorts the email values in ascending alphabetical order.

Starting URL: http://the-internet.herokuapp.com/tables

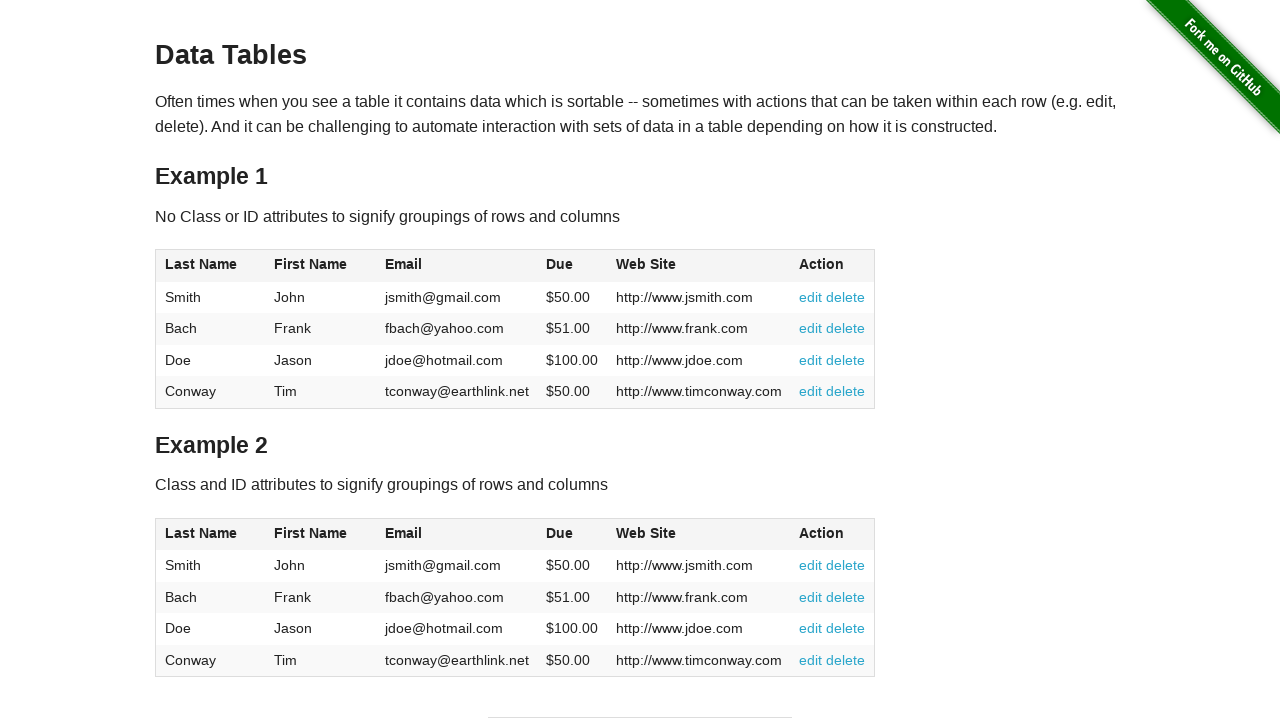

Clicked Email column header to sort ascending at (457, 266) on #table1 thead tr th:nth-of-type(3)
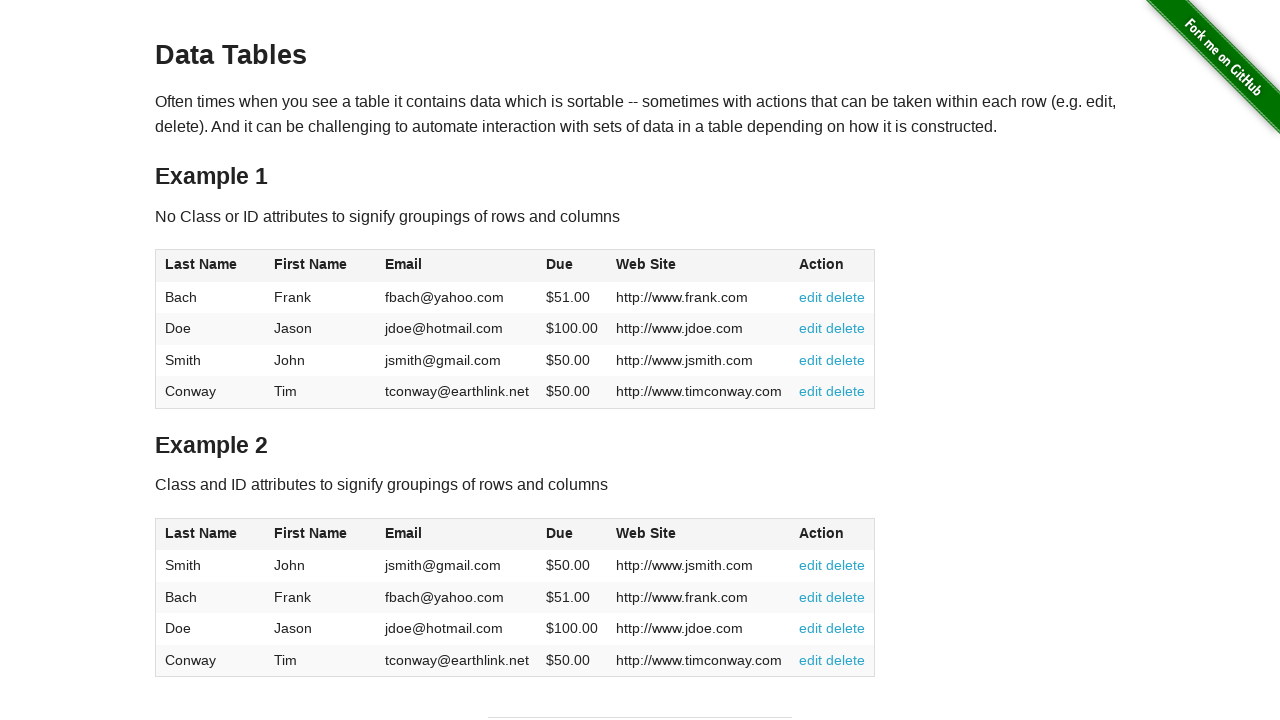

Email column data loaded and is visible
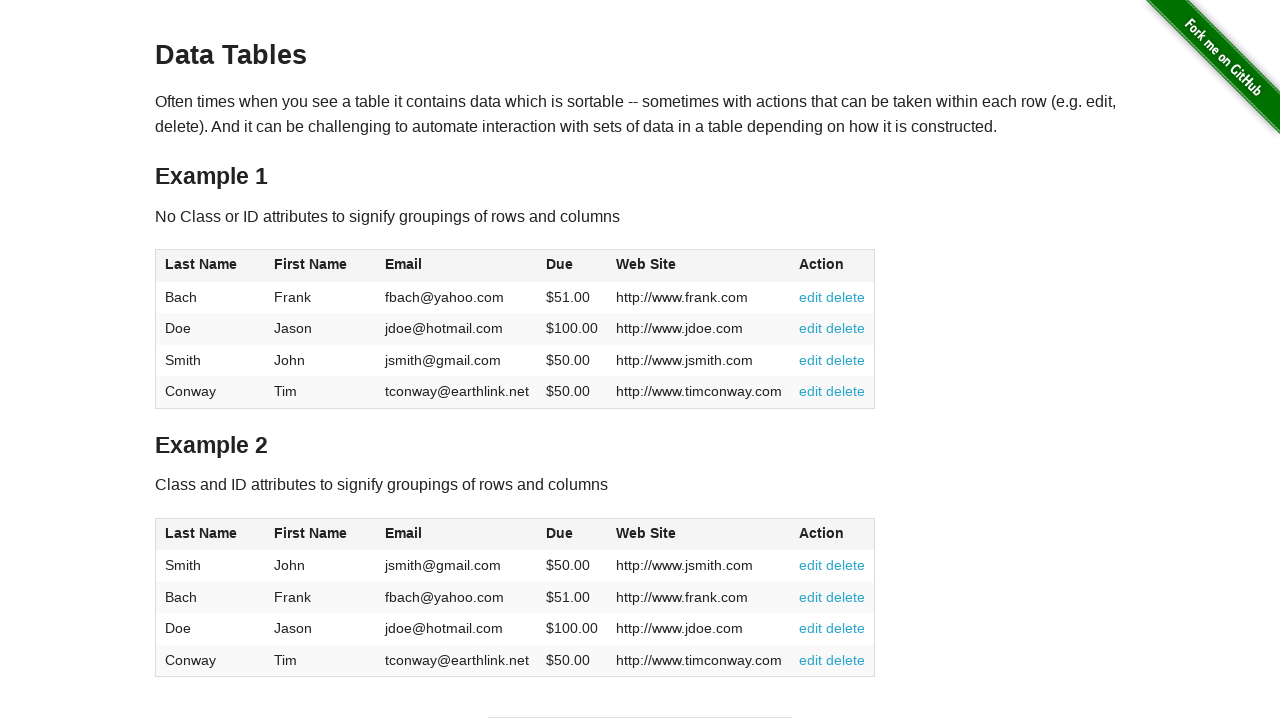

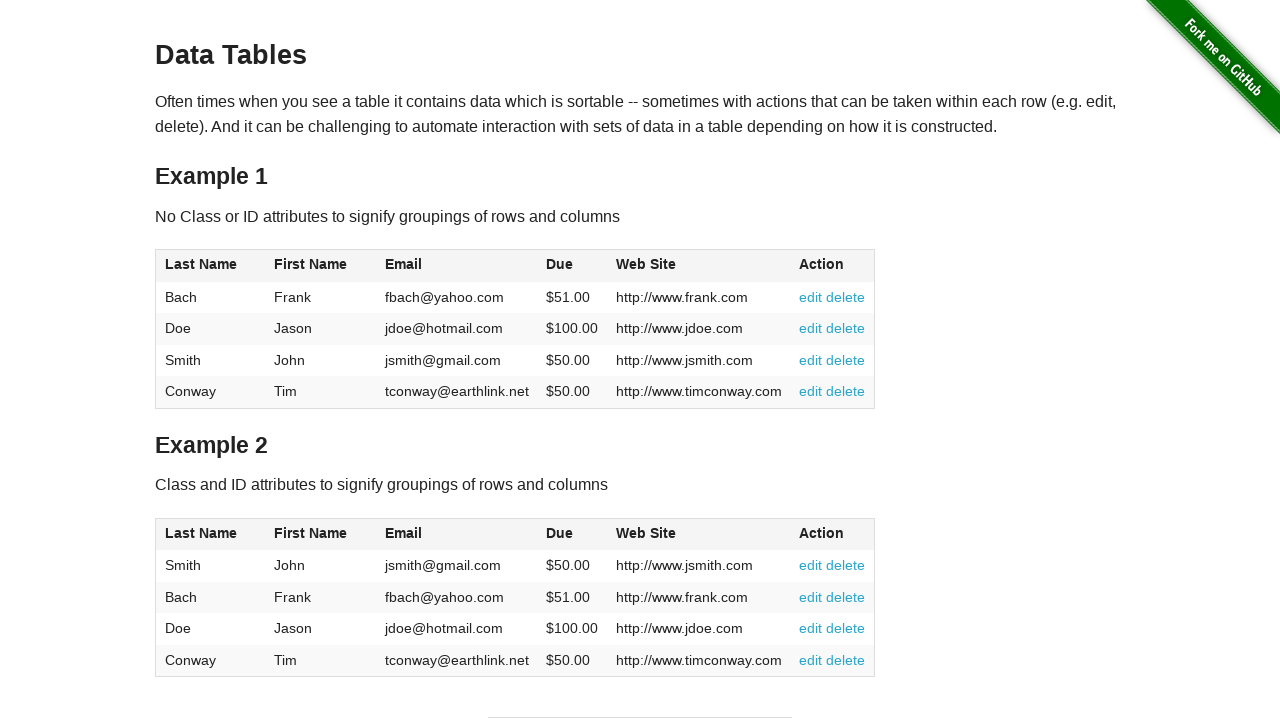